Tests browser navigation by visiting two different URLs and using back/forward browser navigation controls

Starting URL: http://demo.automationtesting.in/Windows.html

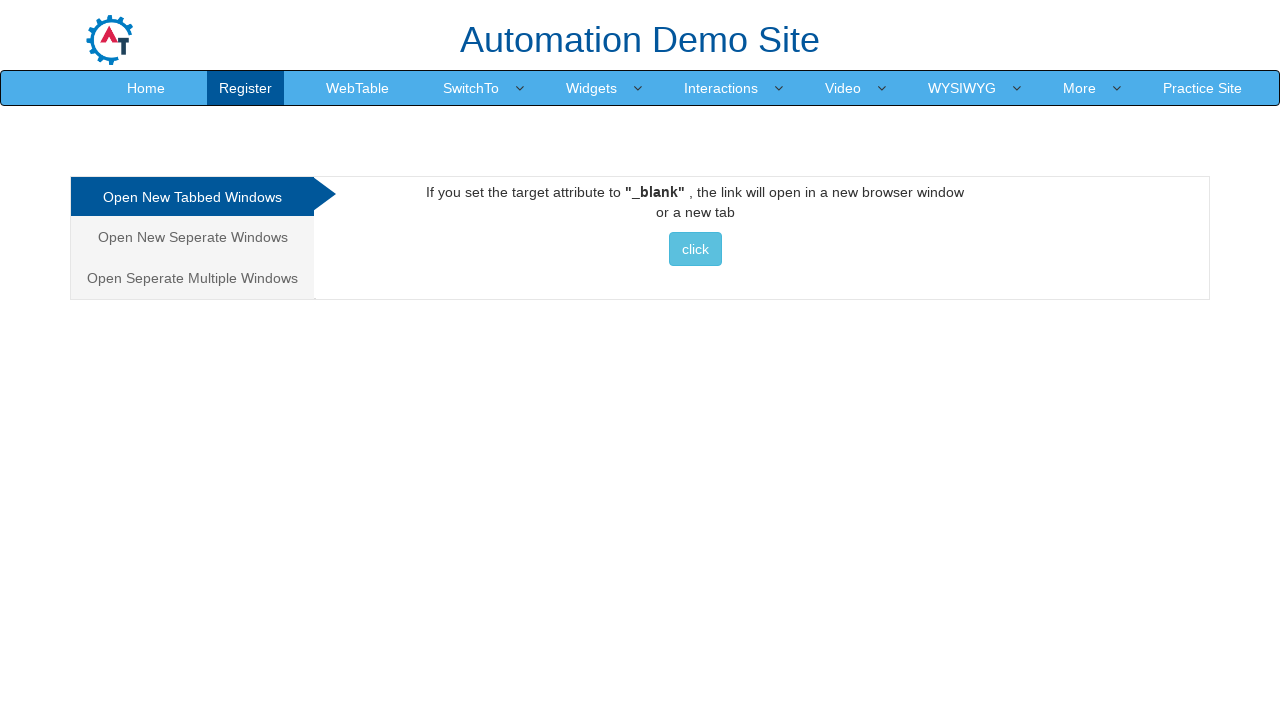

Navigated to second URL http://pockemon.github.io/
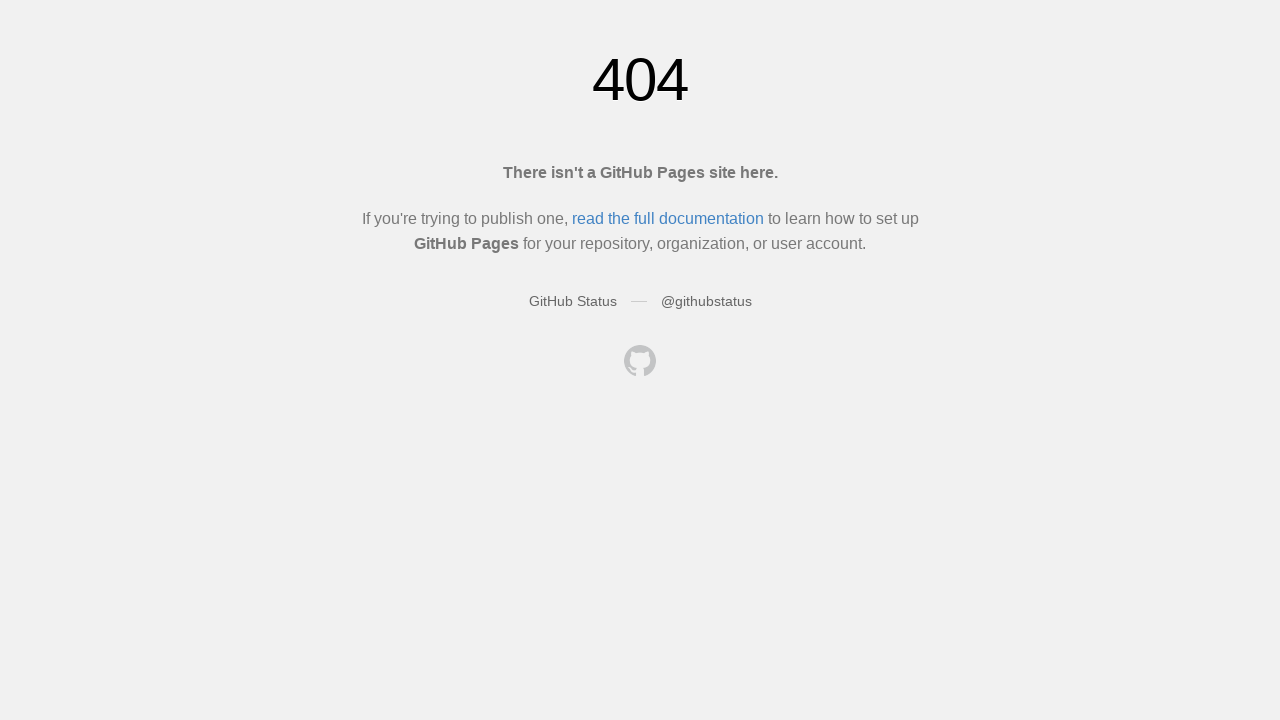

Navigated back to previous page using browser back control
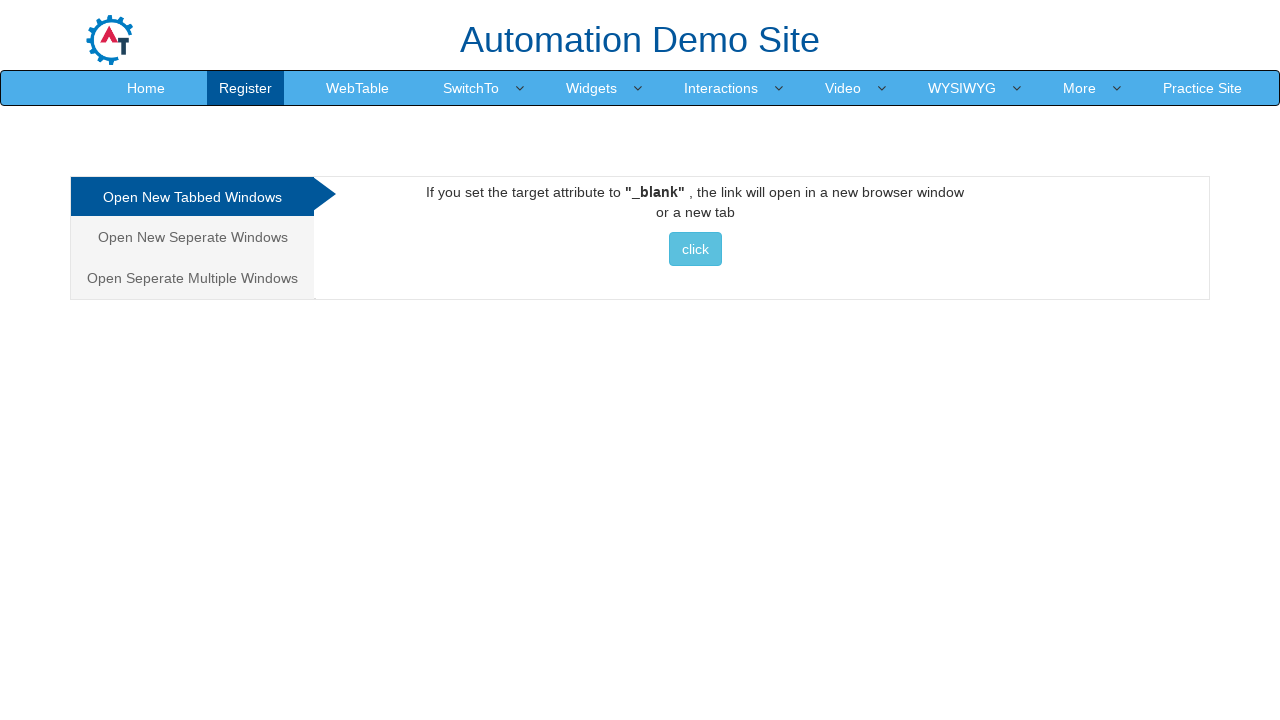

Navigated forward to second page using browser forward control
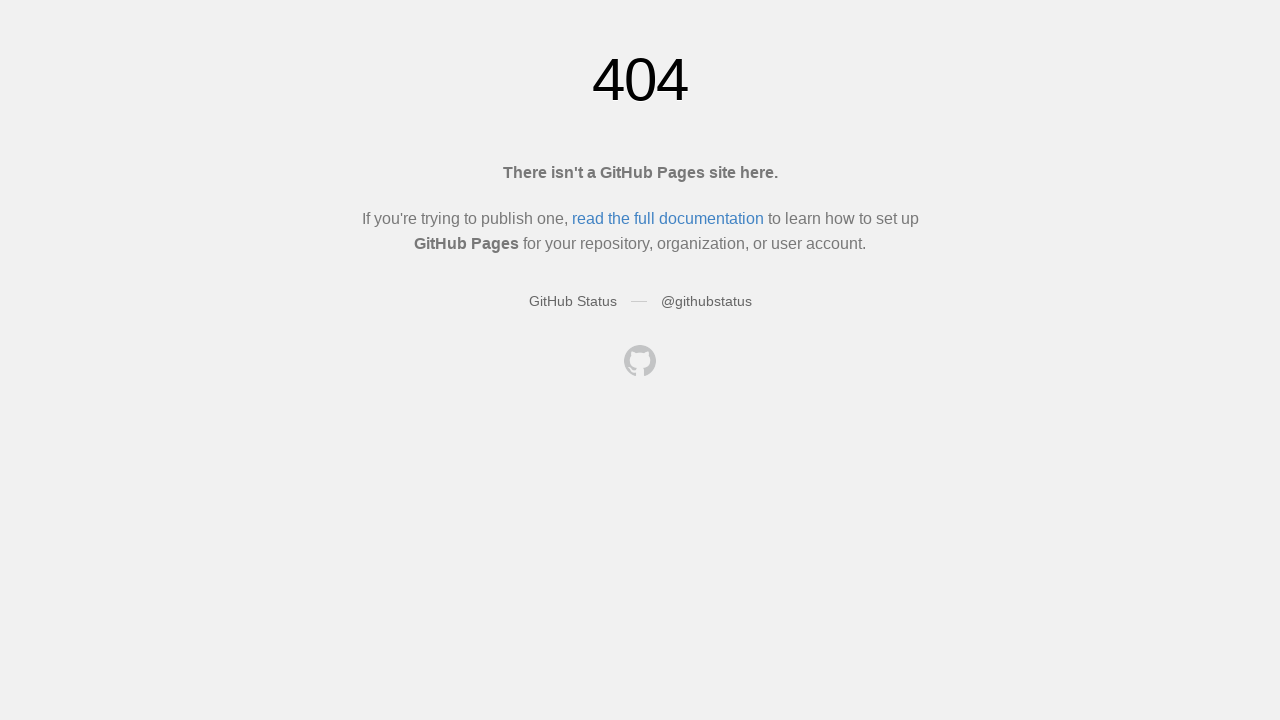

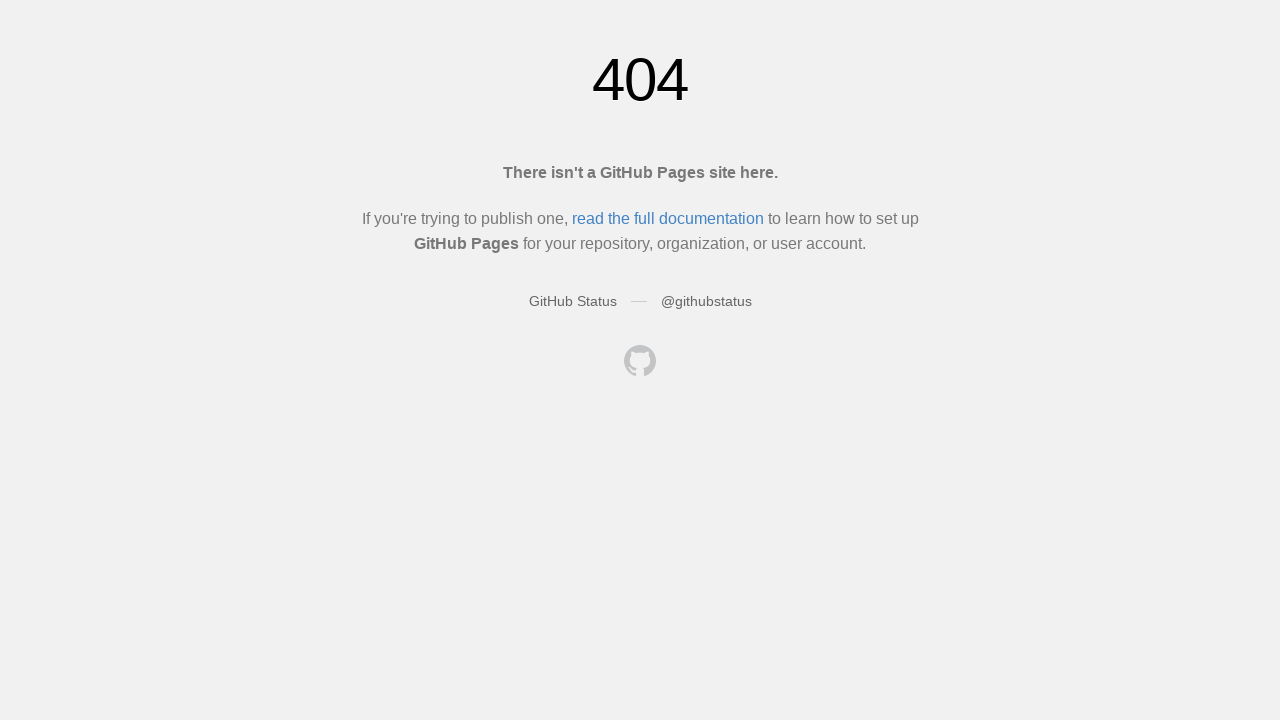